Opens search dialog, searches for "Click", and tests hover functionality on search result options

Starting URL: https://playwright.dev/

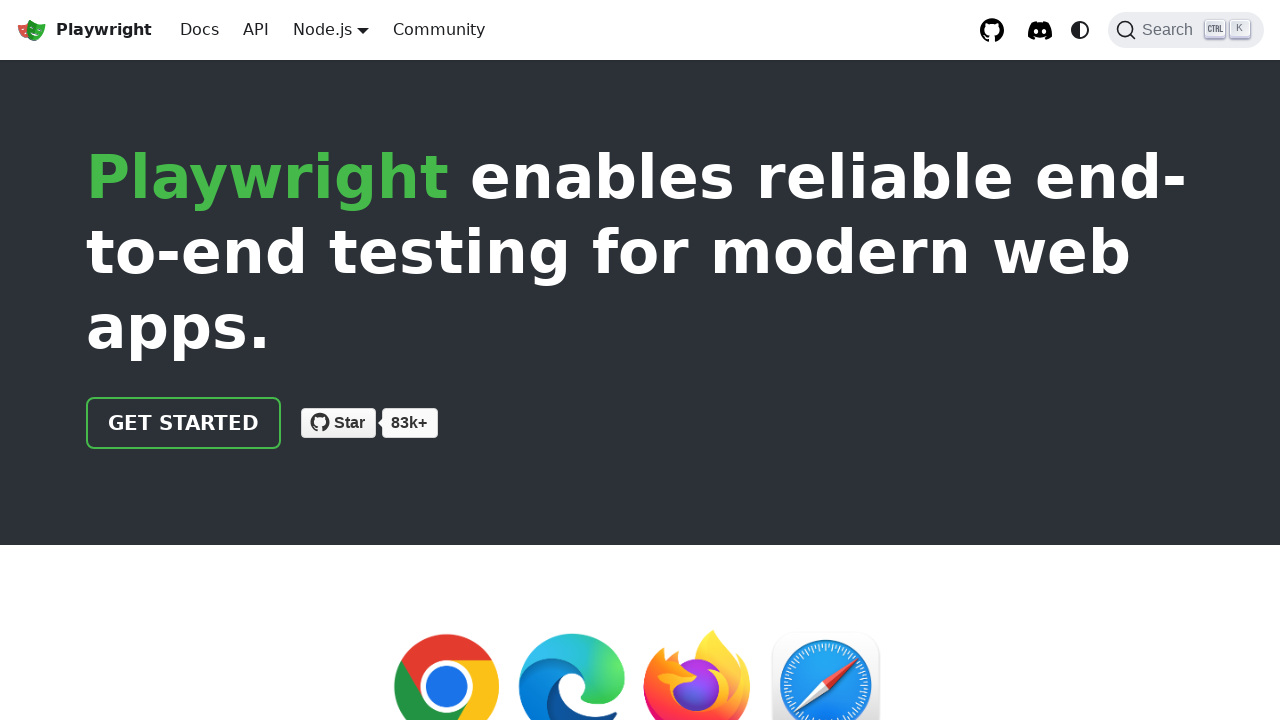

Search button is ready
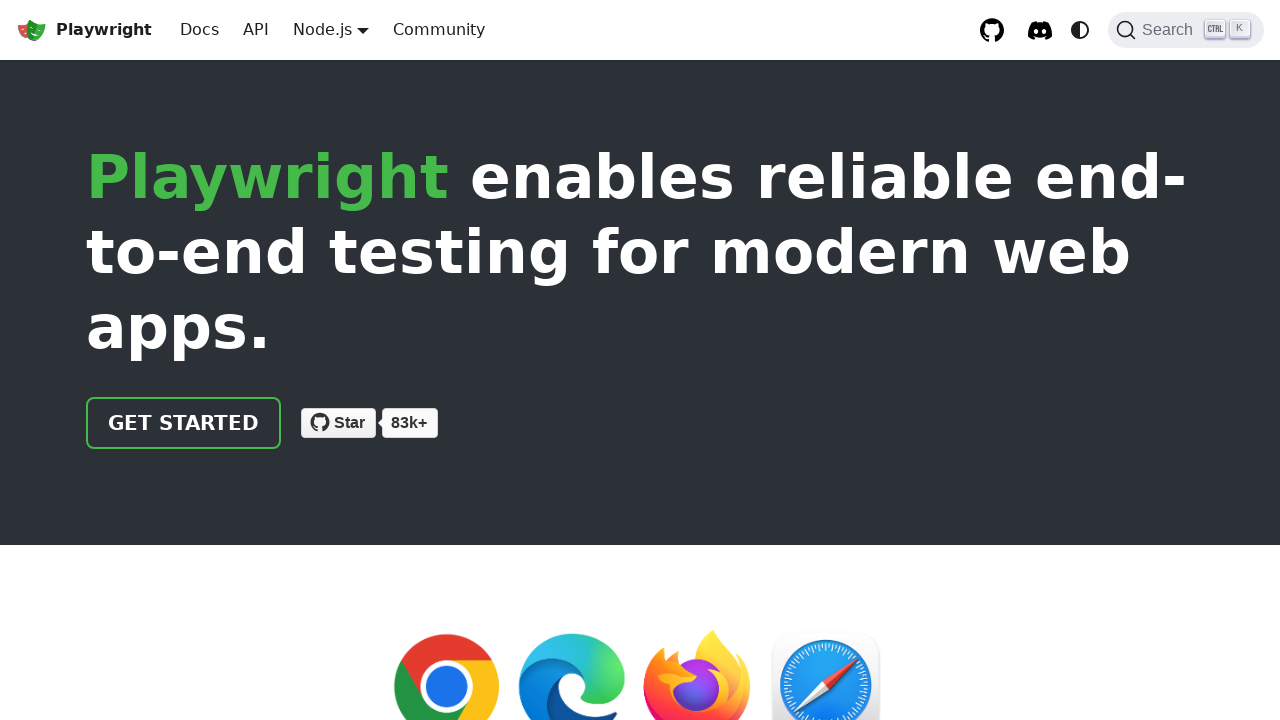

Opened search dialog with Control+K shortcut
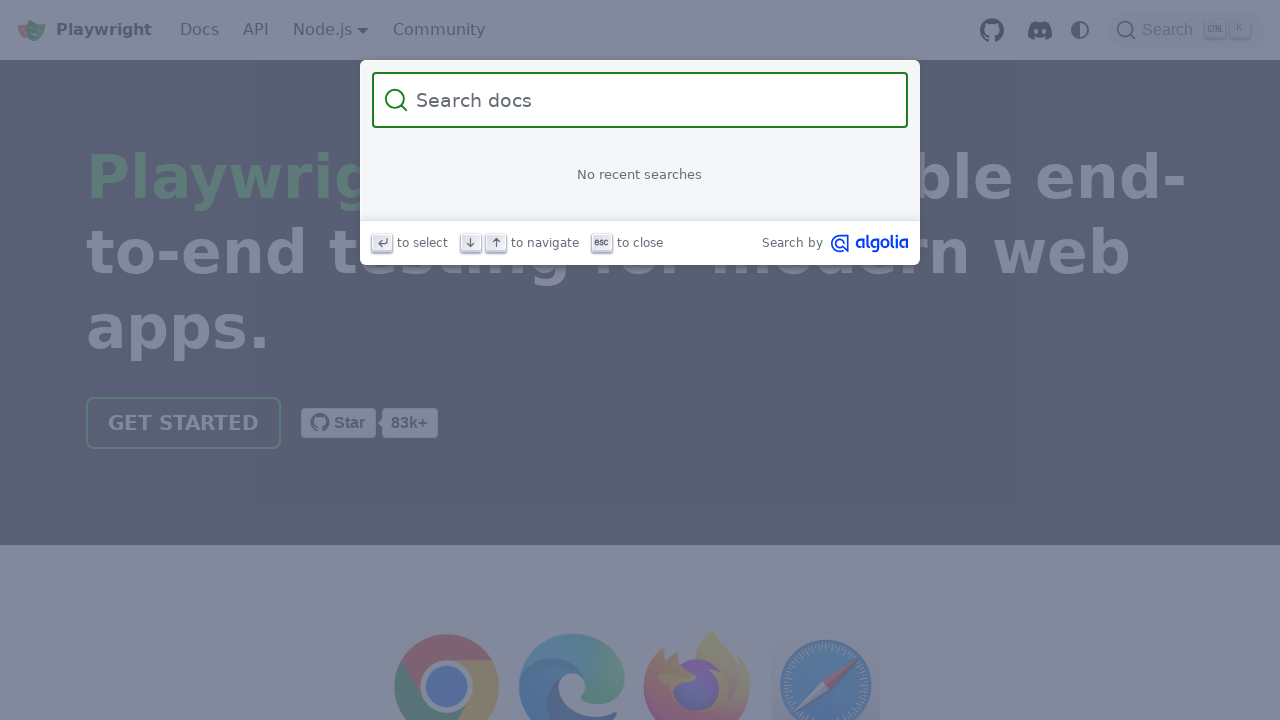

Search input field is now visible
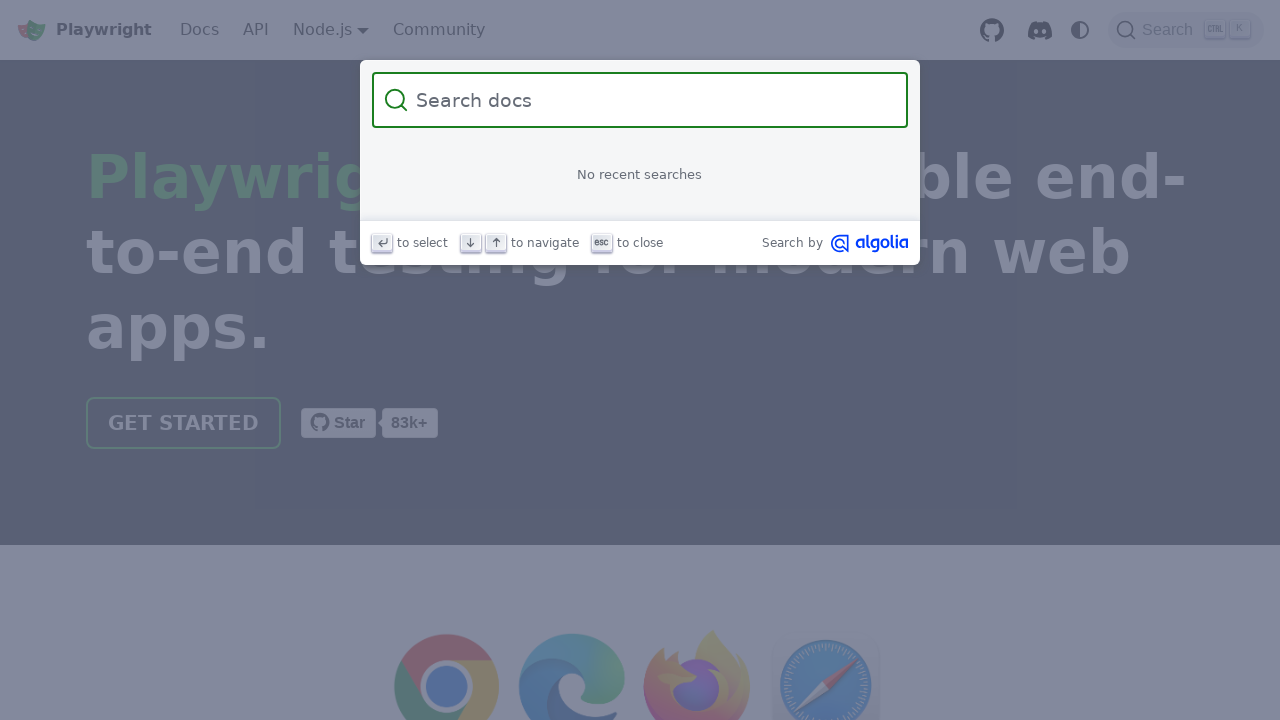

Filled search query with 'Click' on internal:role=searchbox
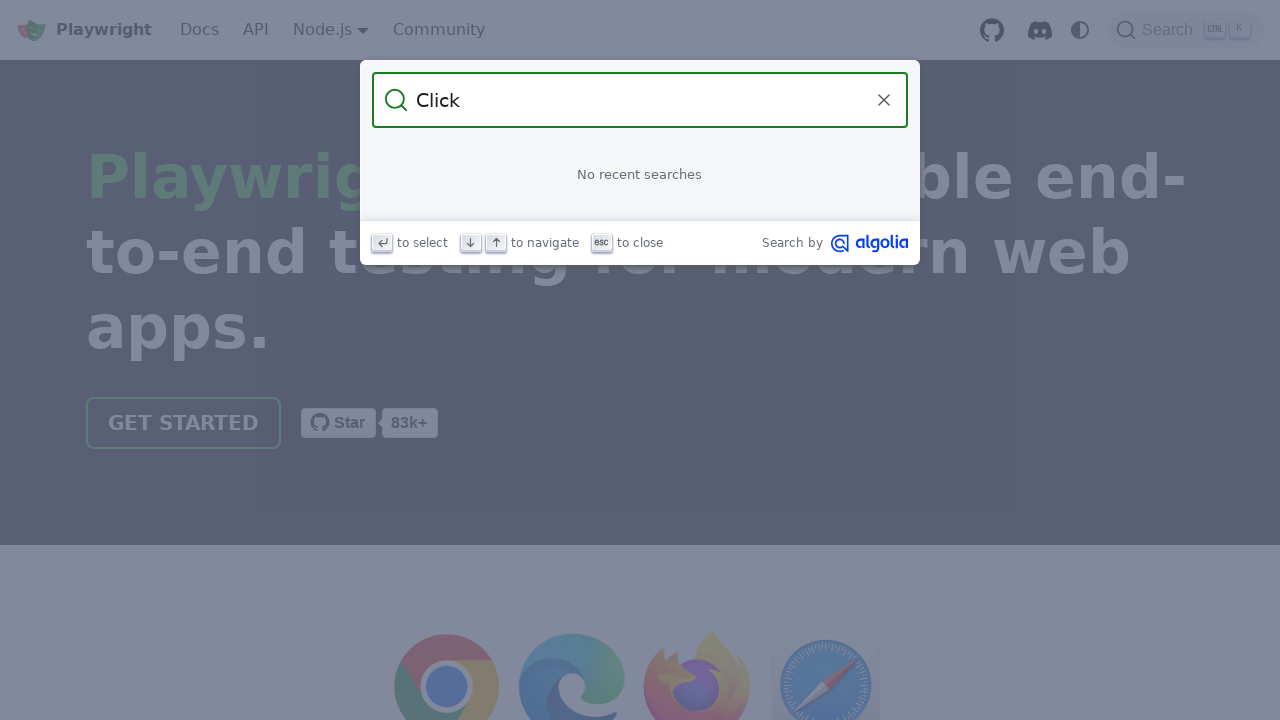

Search results loaded with option elements
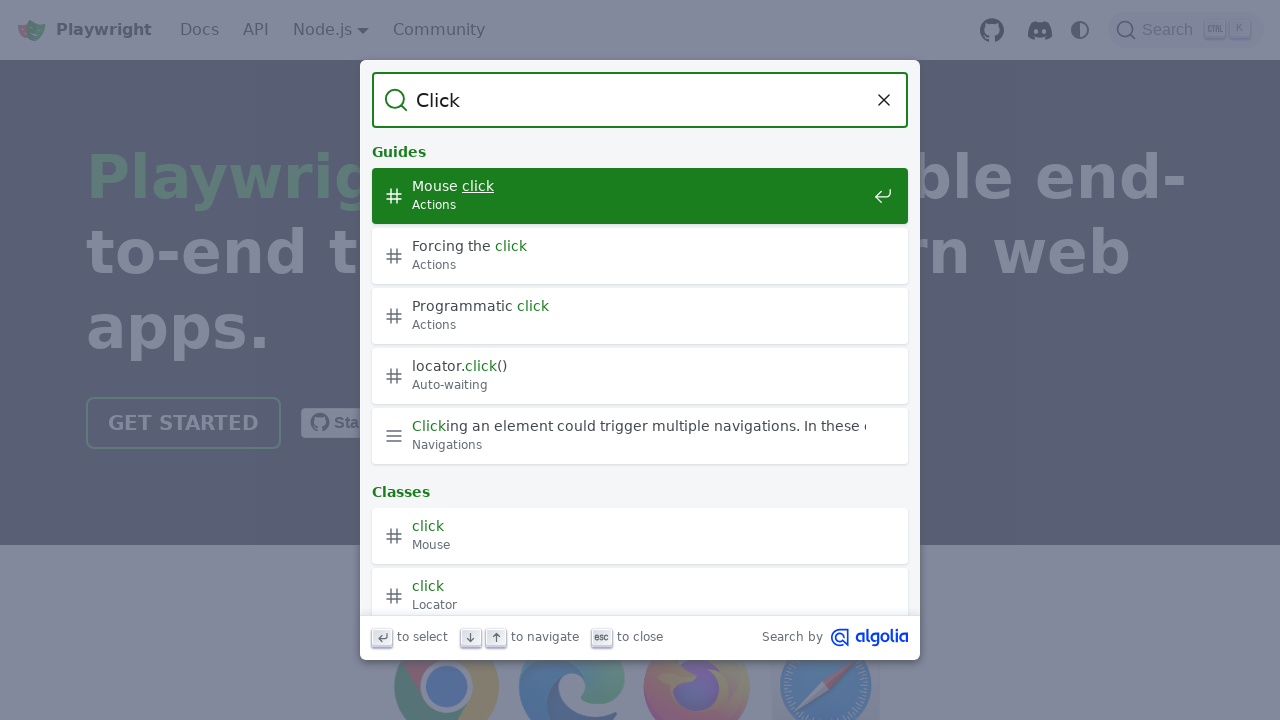

Hovered over first search result option at (640, 198) on internal:role=option >> nth=0
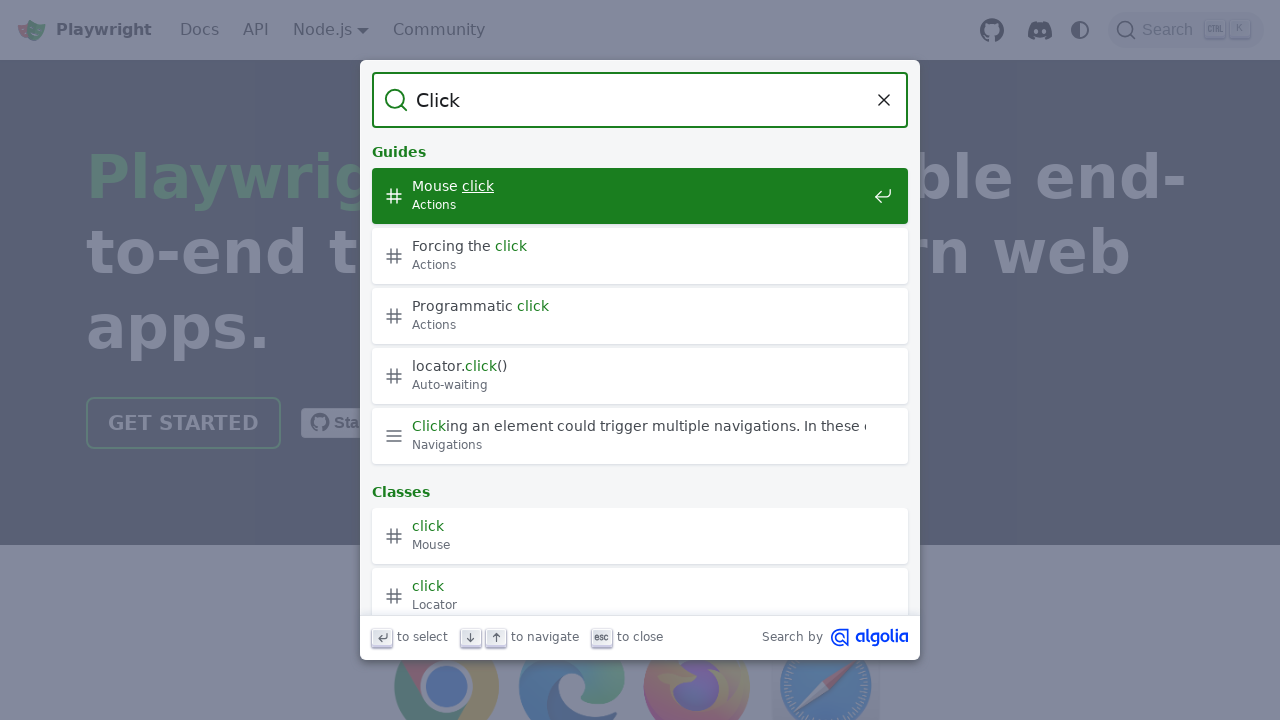

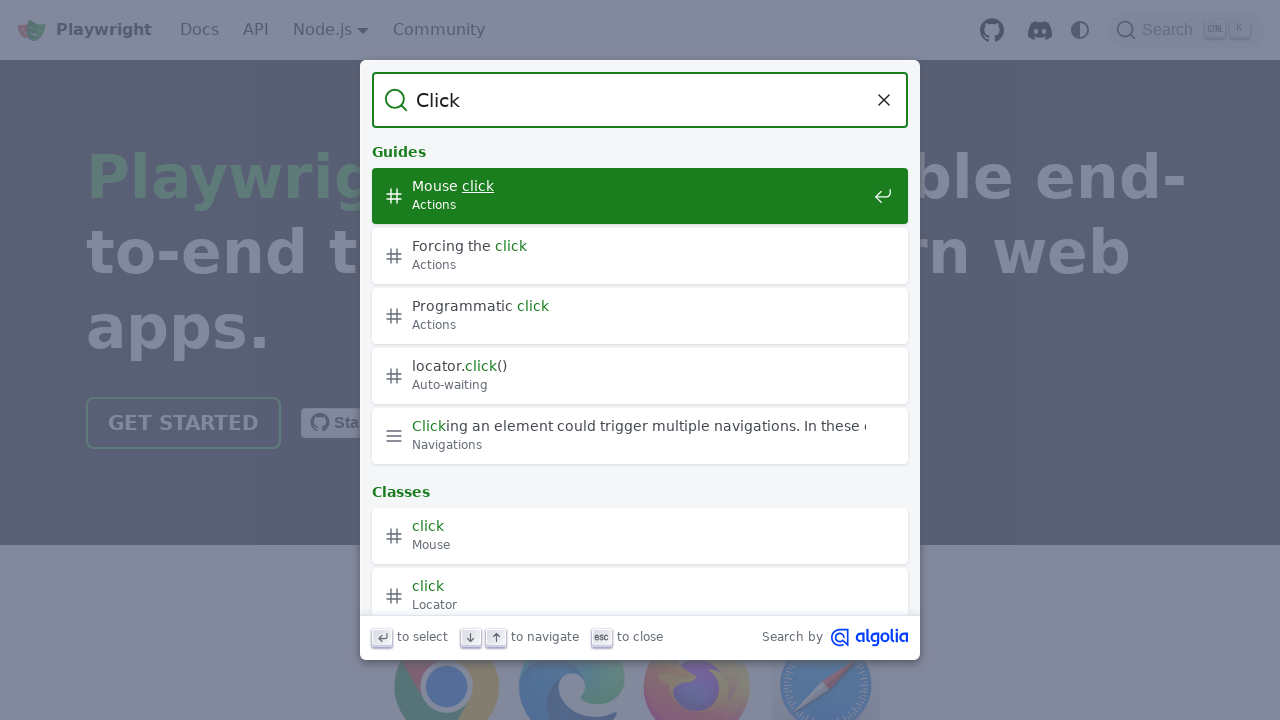